Tests the search functionality on Python.org by entering a search query "selenium" and submitting the search form using the RETURN key.

Starting URL: http://www.python.org

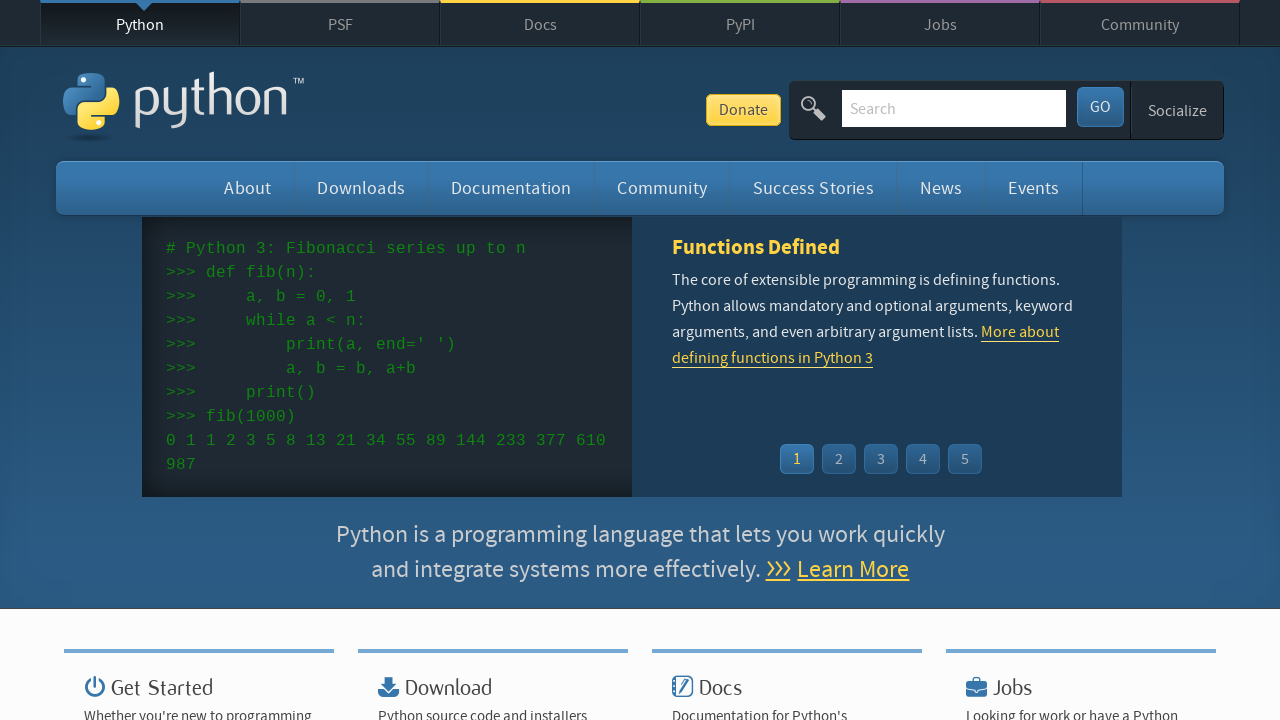

Verified page title contains 'Python'
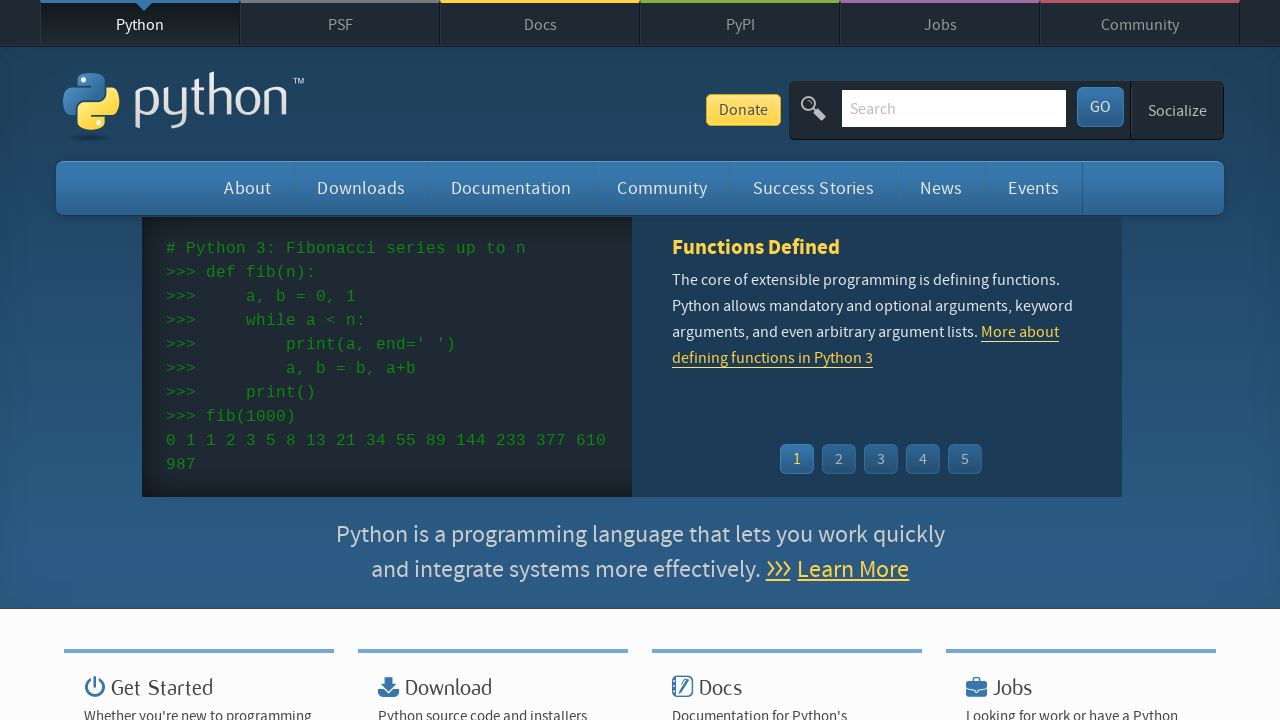

Filled search box with 'selenium' on input[name='q']
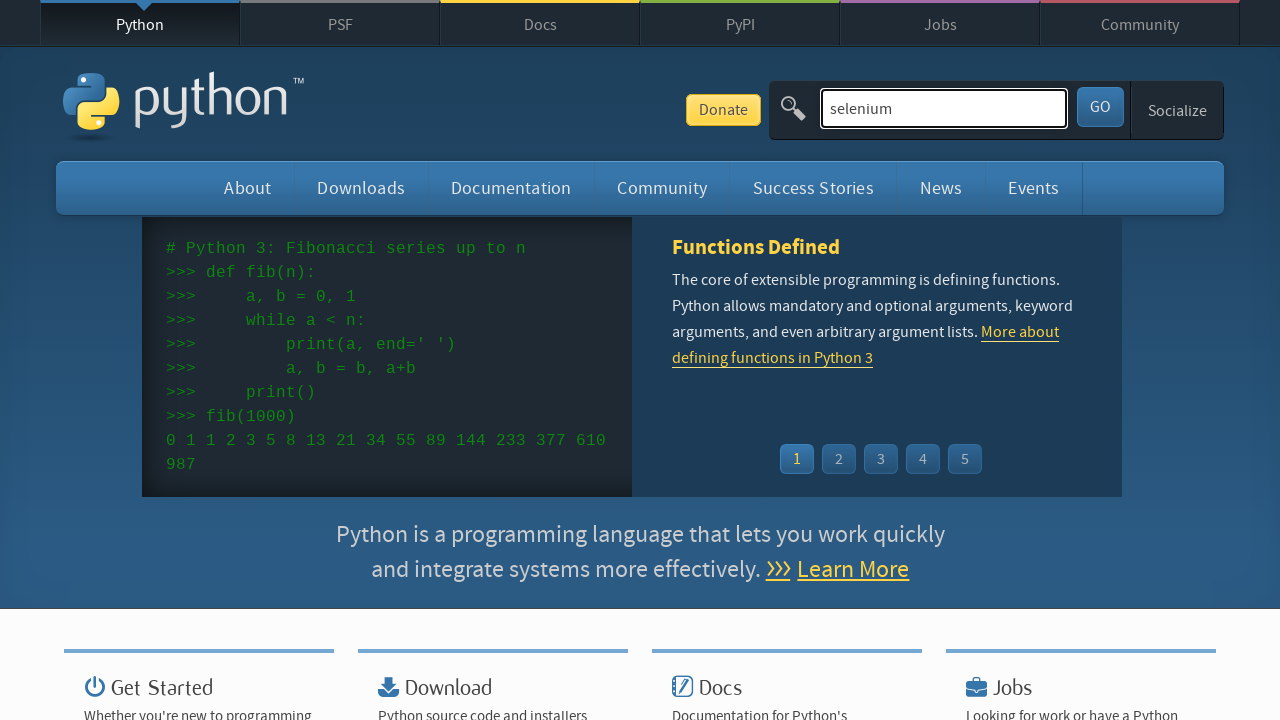

Pressed RETURN key to submit search form on input[name='q']
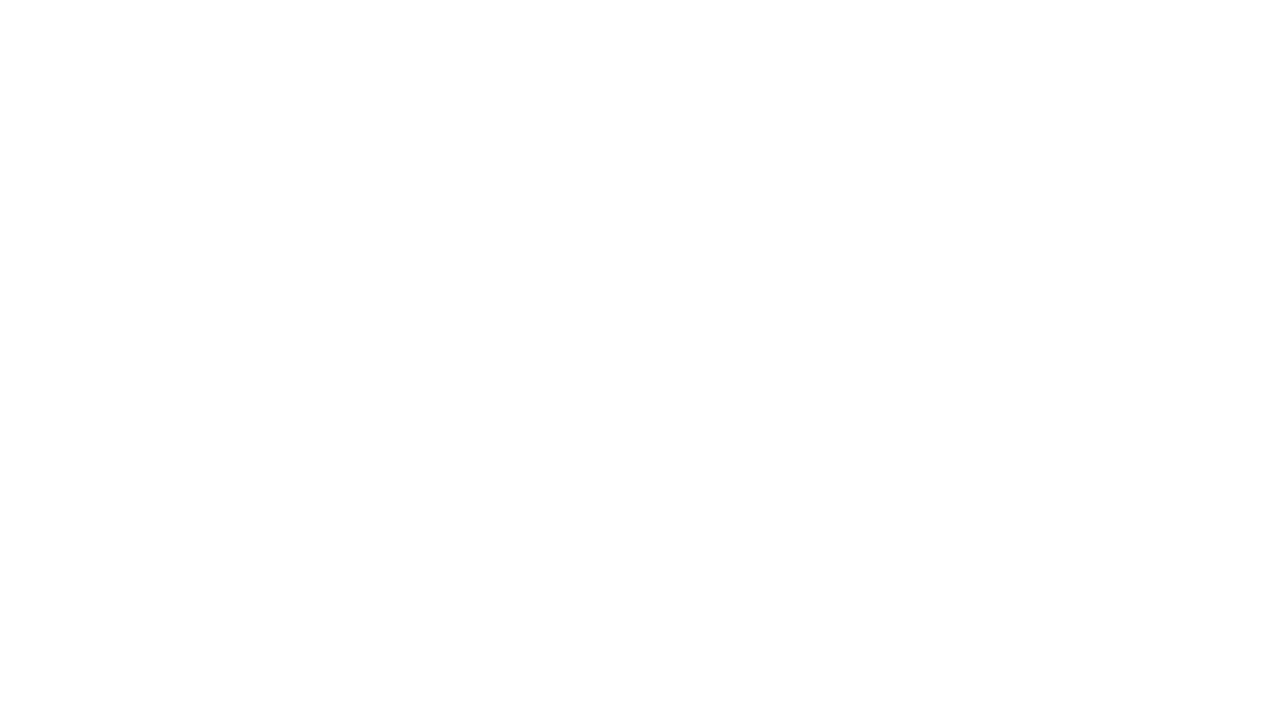

Search results loaded successfully
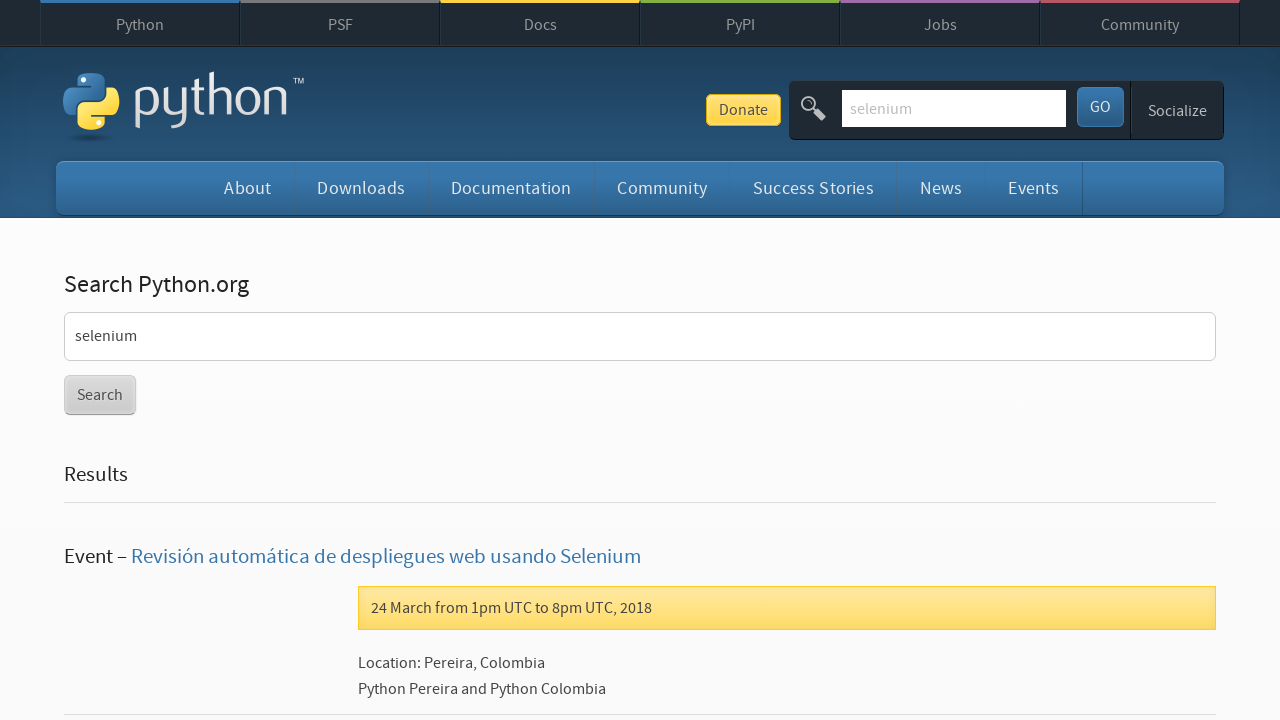

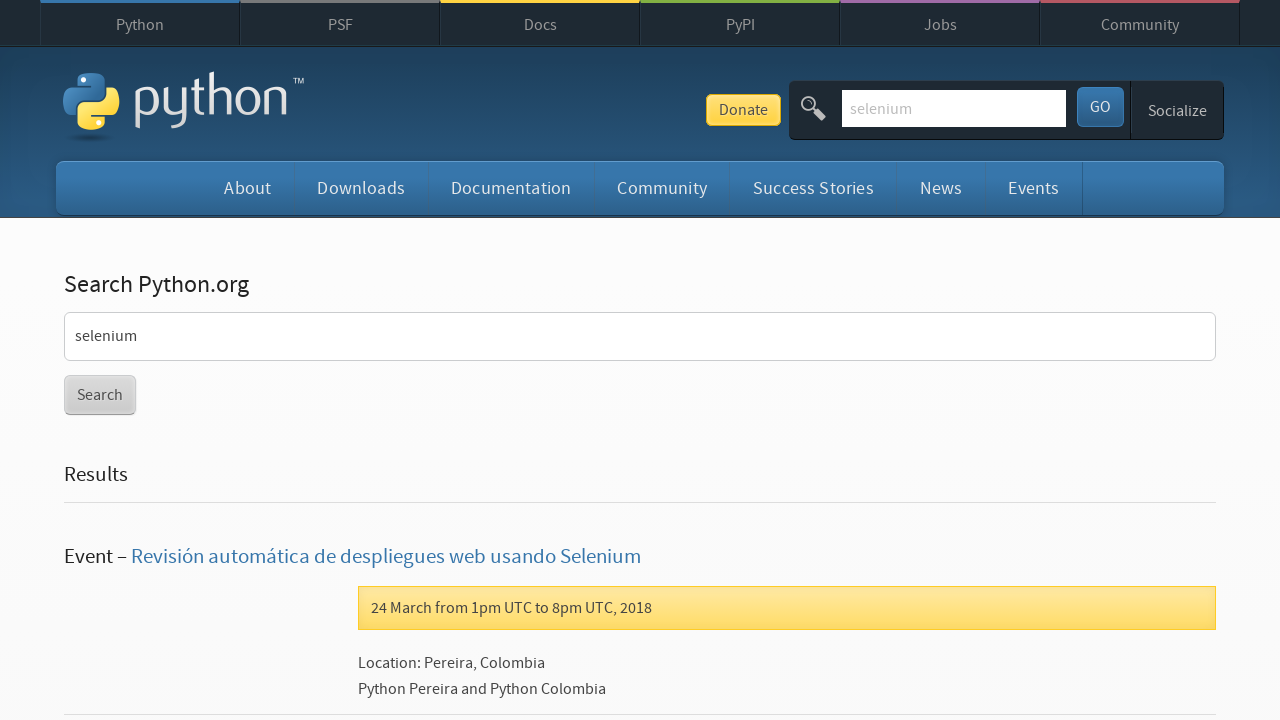